Tests a form submission by reading a value from the page, calculating a mathematical result, filling in an answer field, checking a checkbox, selecting a radio button, and clicking submit.

Starting URL: https://SunInJuly.github.io/execute_script.html

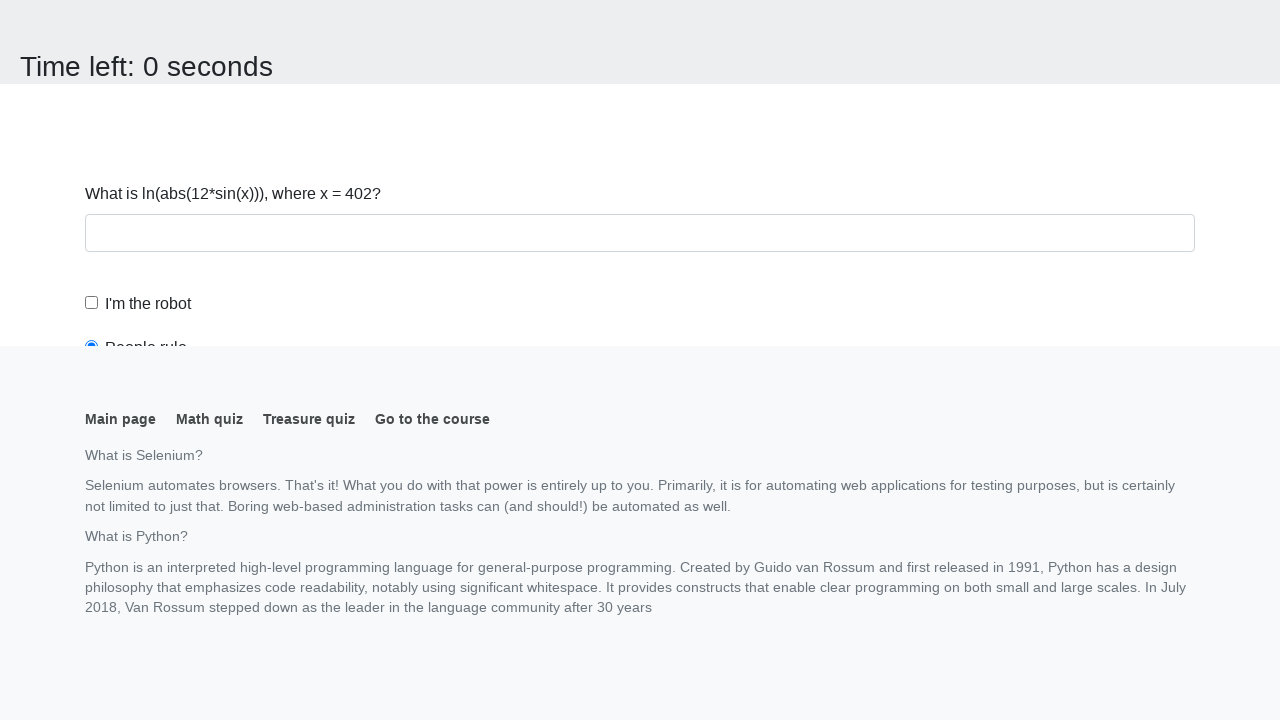

Navigated to execute_script test page
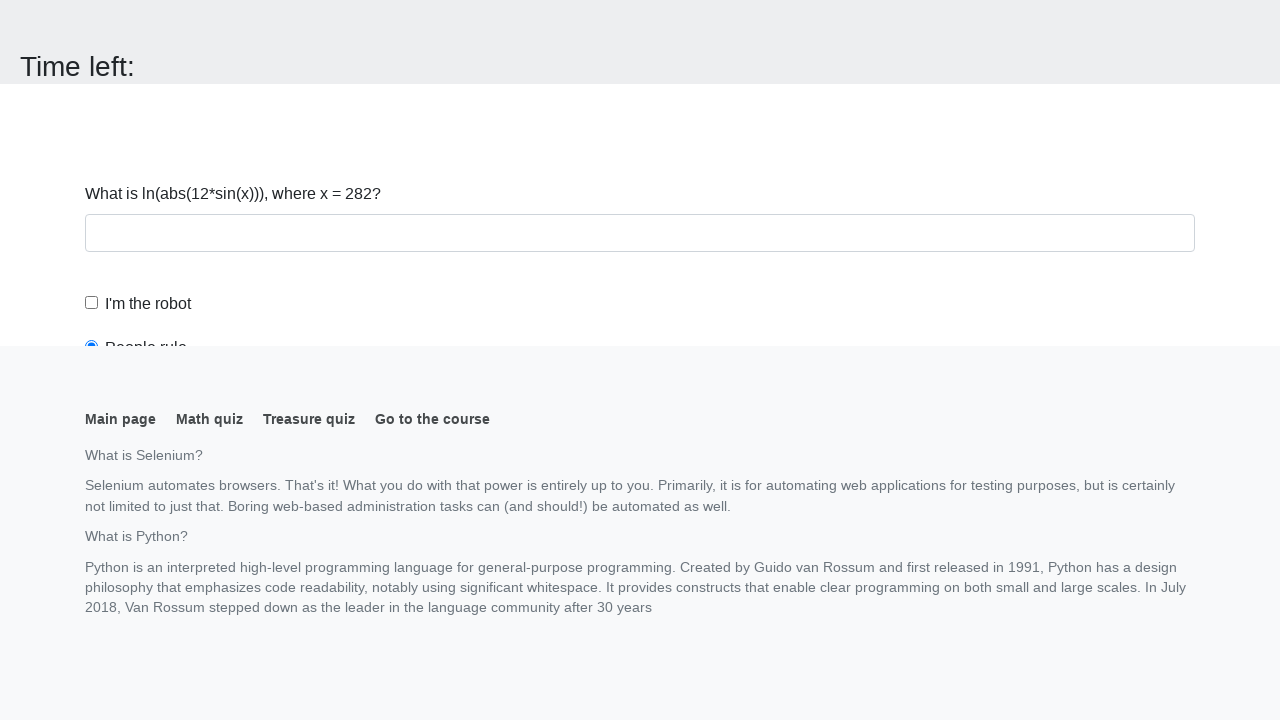

Located the input value element
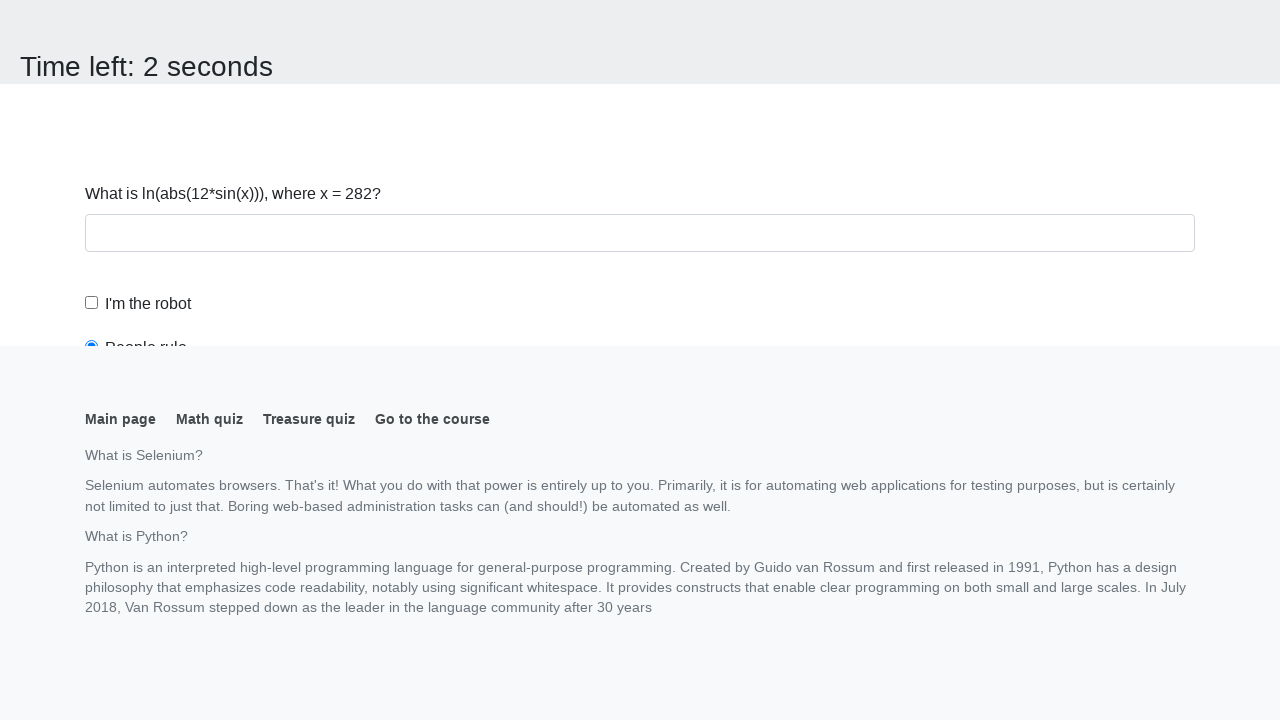

Read input value from page: 282
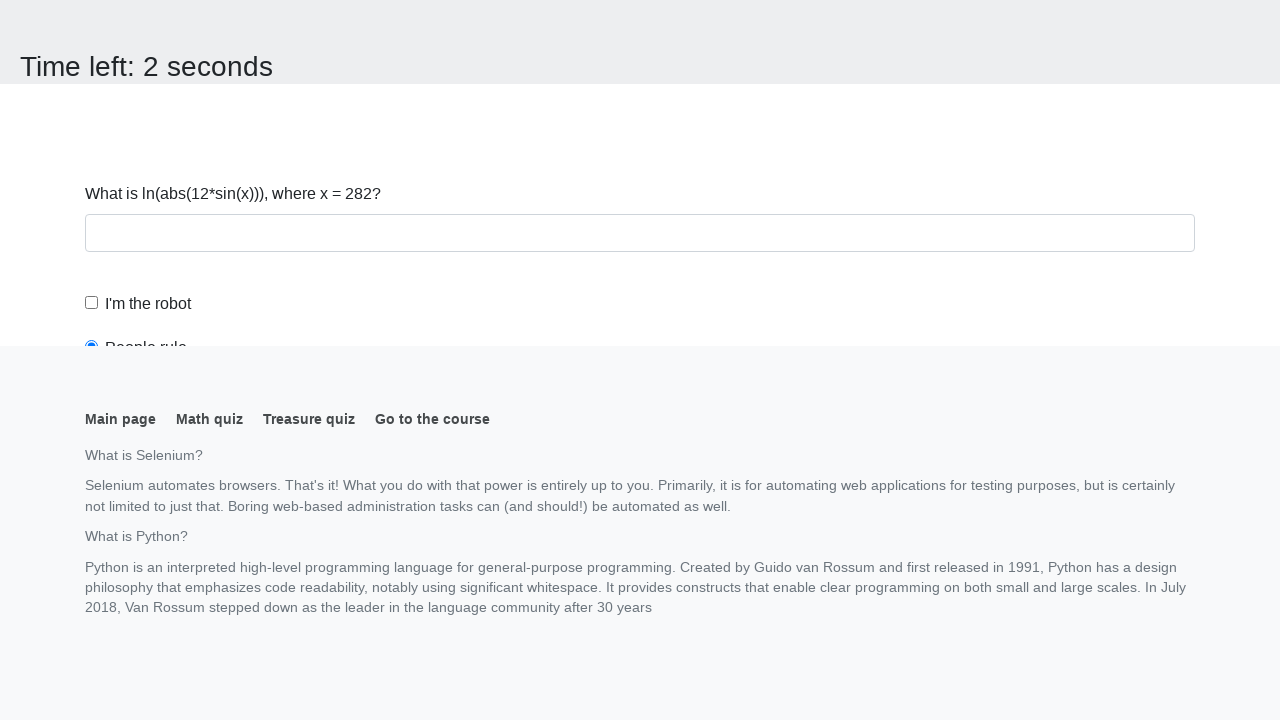

Calculated mathematical result: 2.0944529513524976
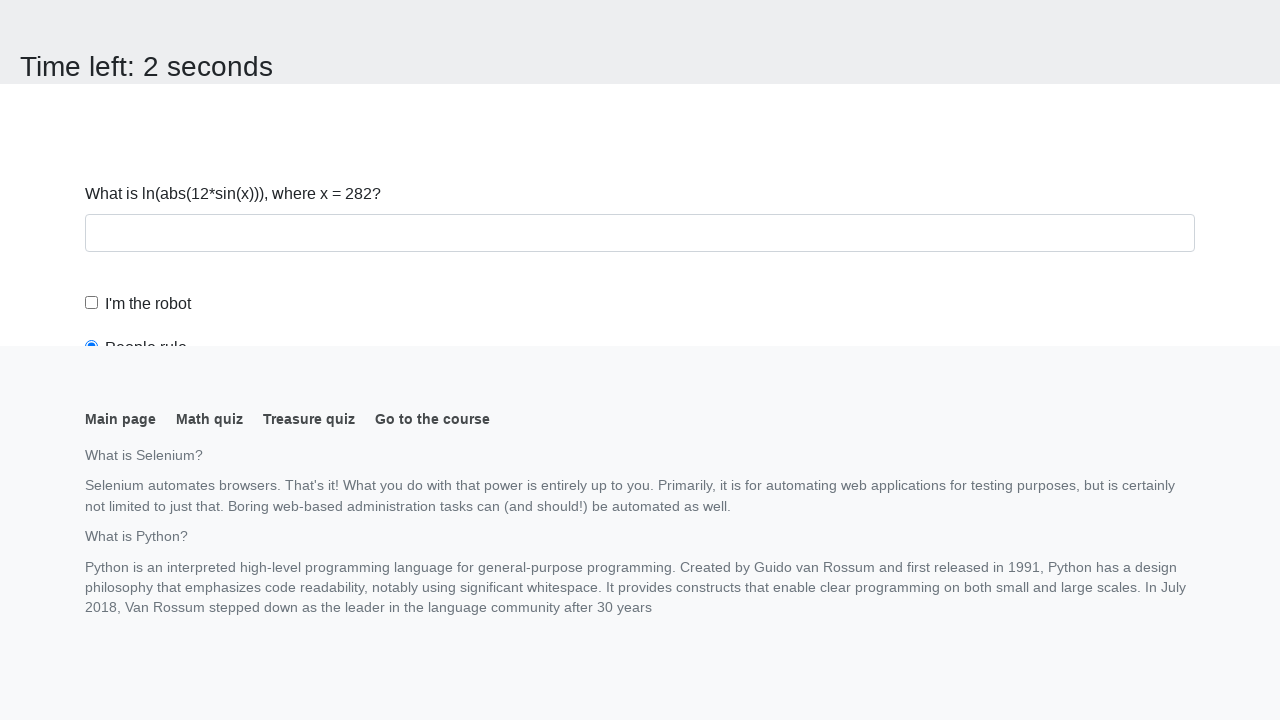

Filled answer field with calculated value: 2.0944529513524976 on #answer
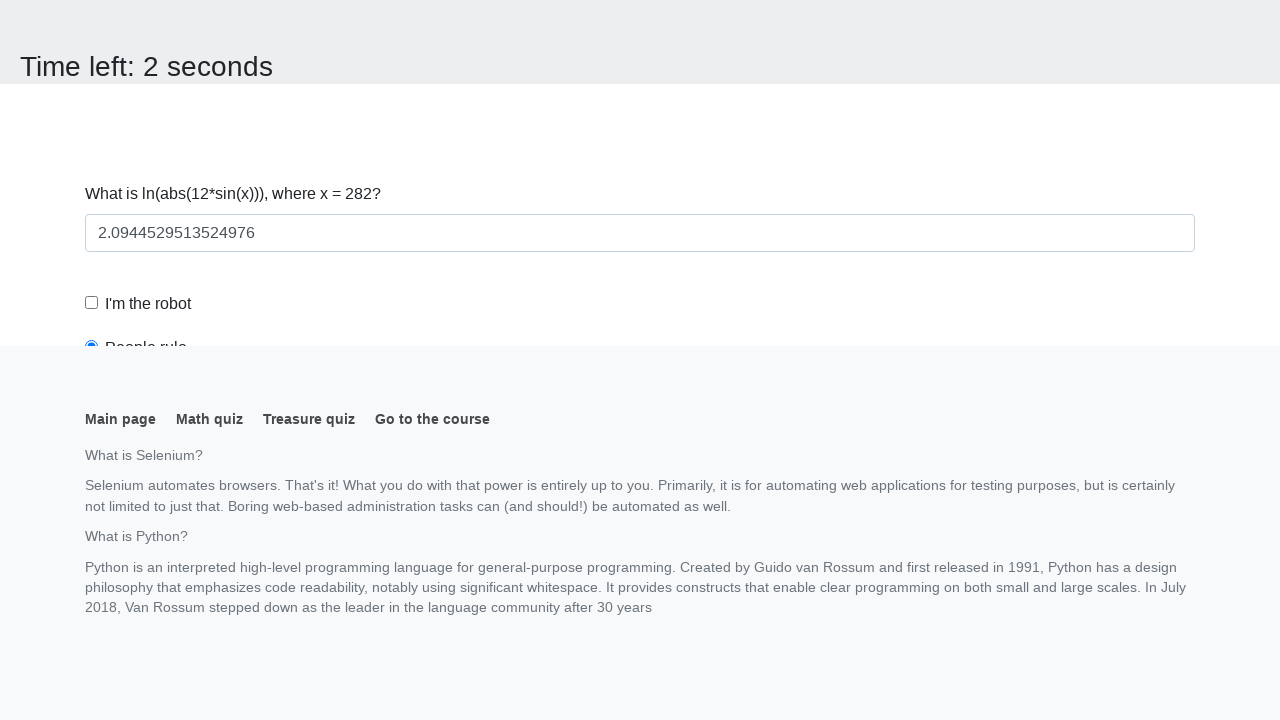

Checked the robot checkbox at (92, 303) on #robotCheckbox
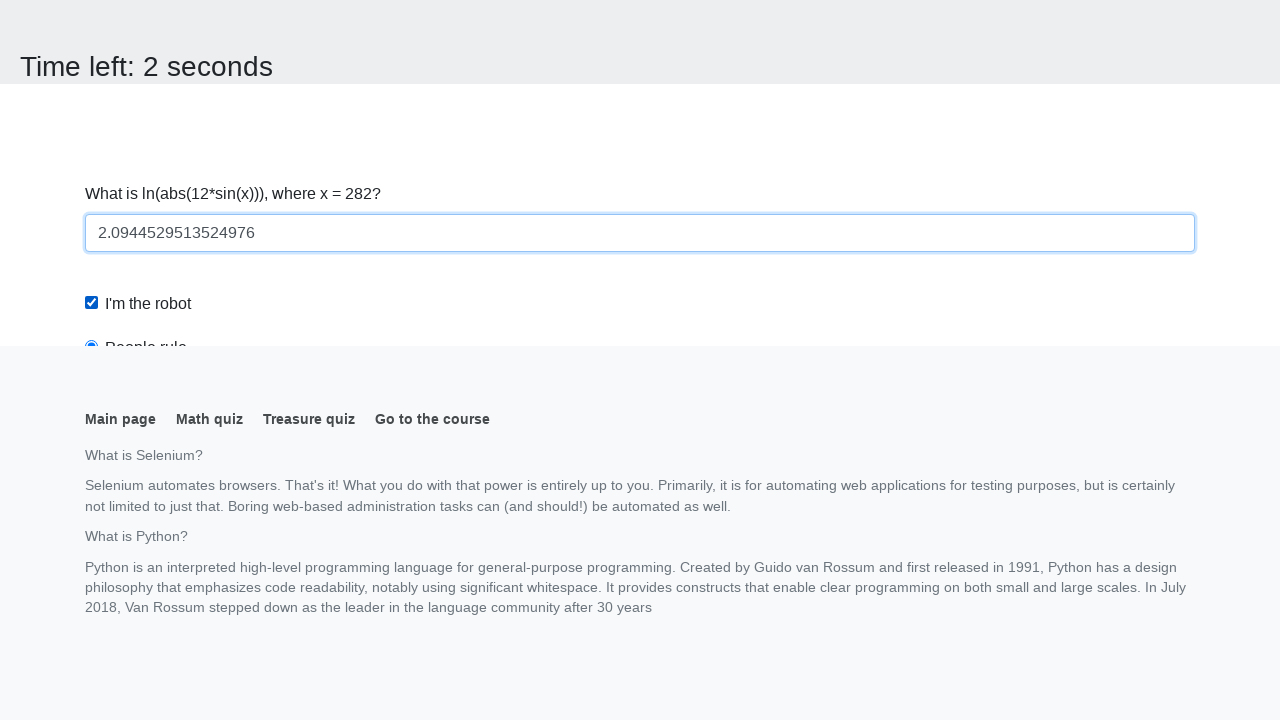

Located the radio button element
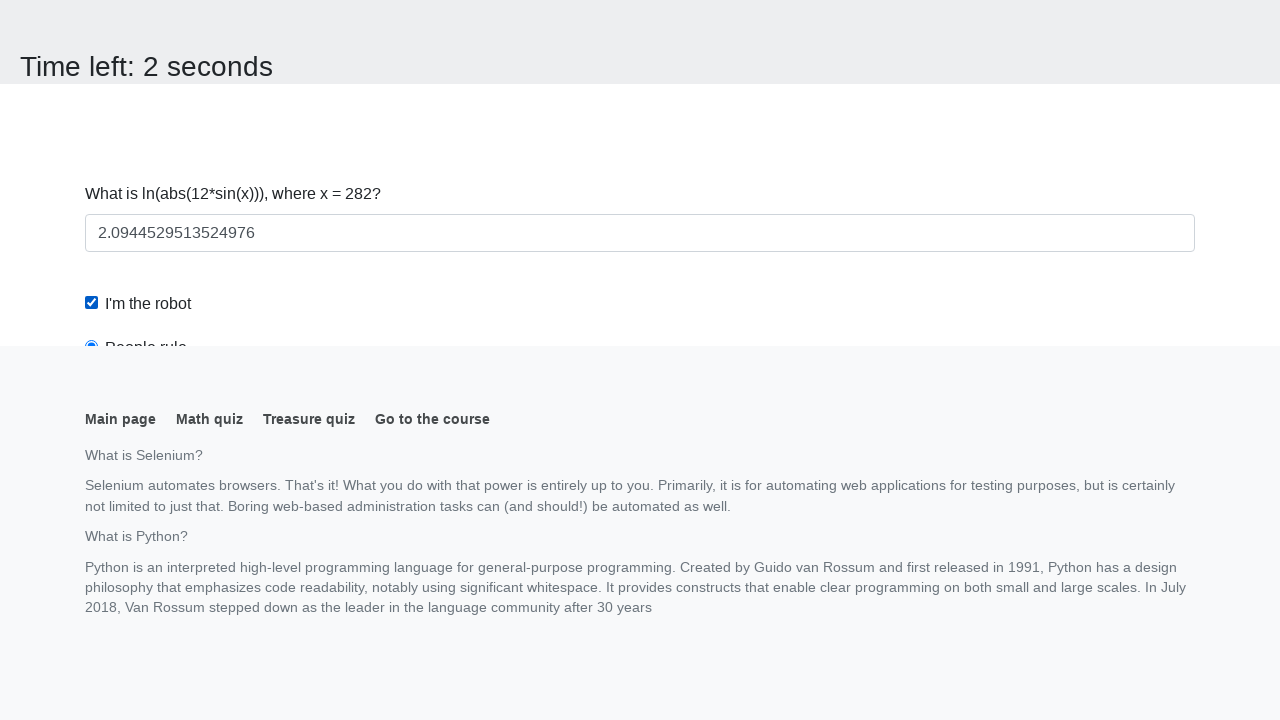

Scrolled radio button into view
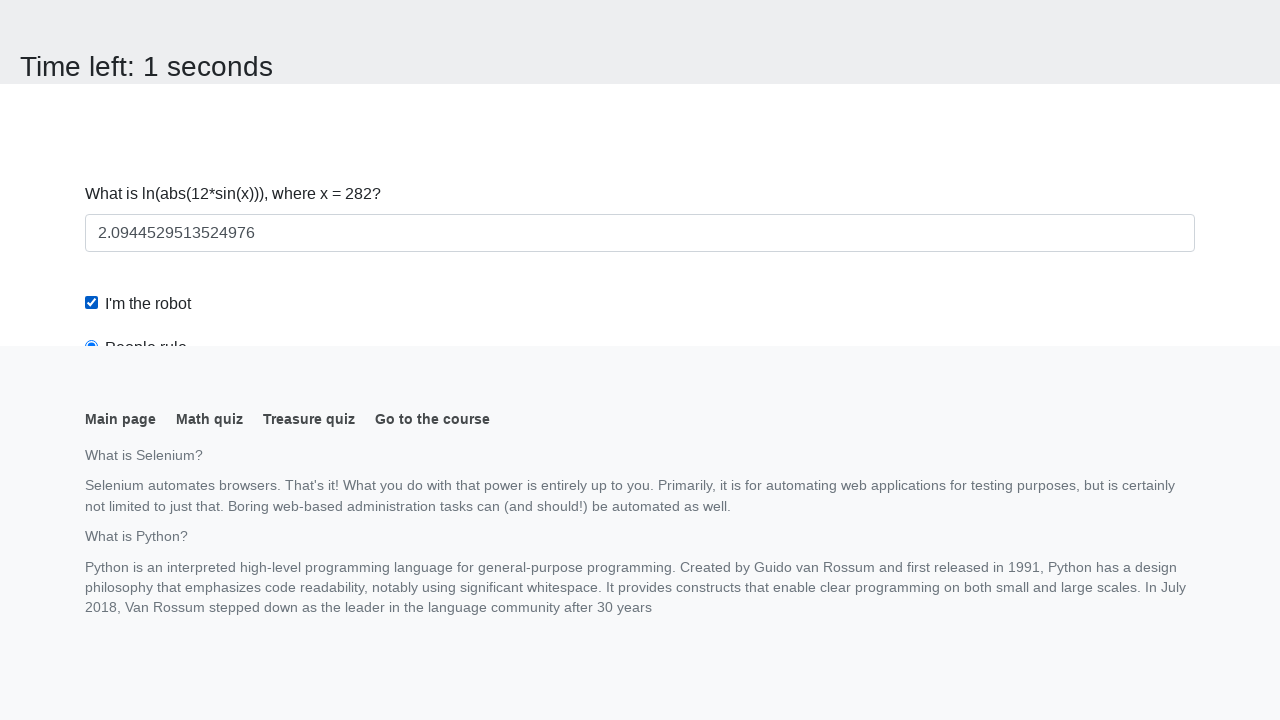

Selected the radio button at (92, 7) on #robotsRule
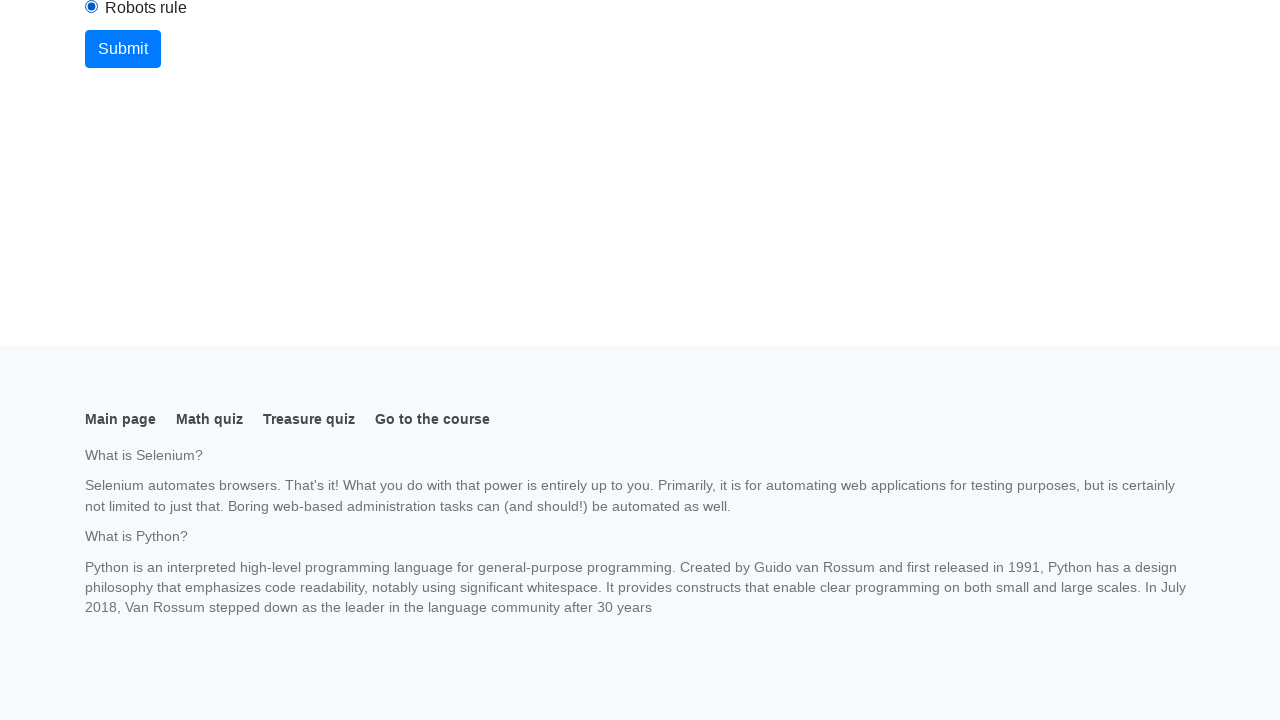

Clicked the submit button at (123, 49) on .btn-primary
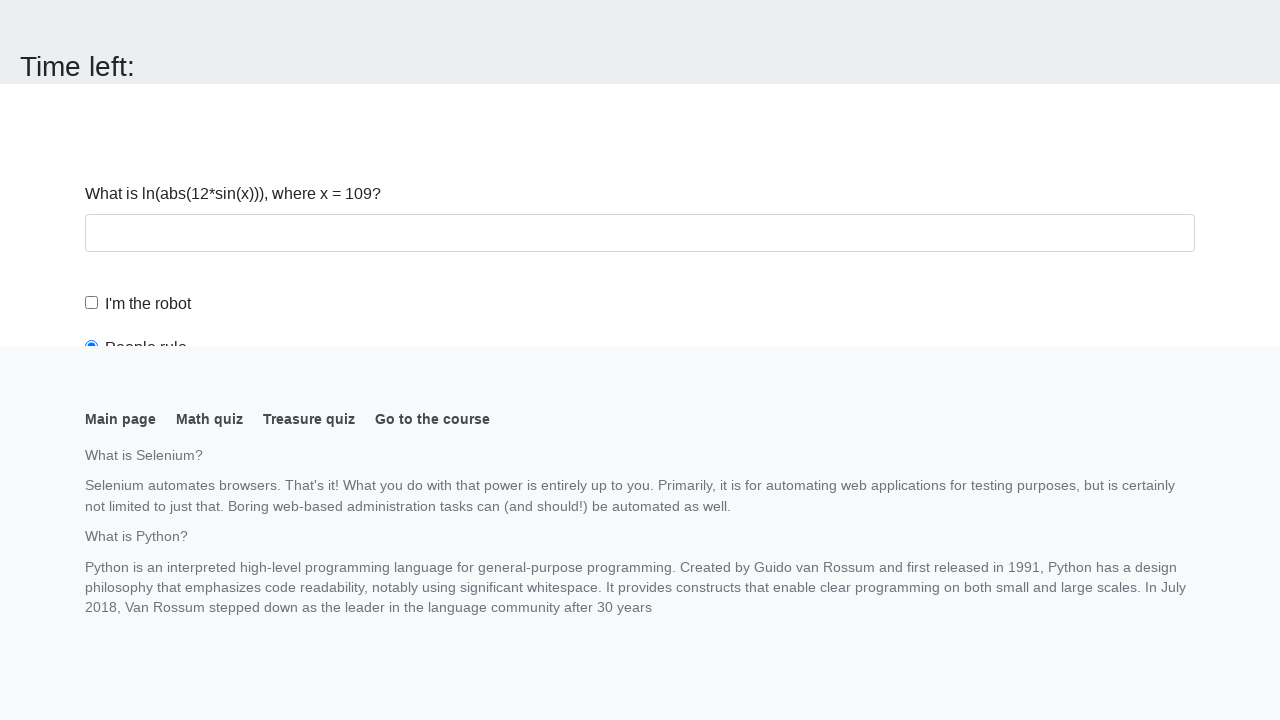

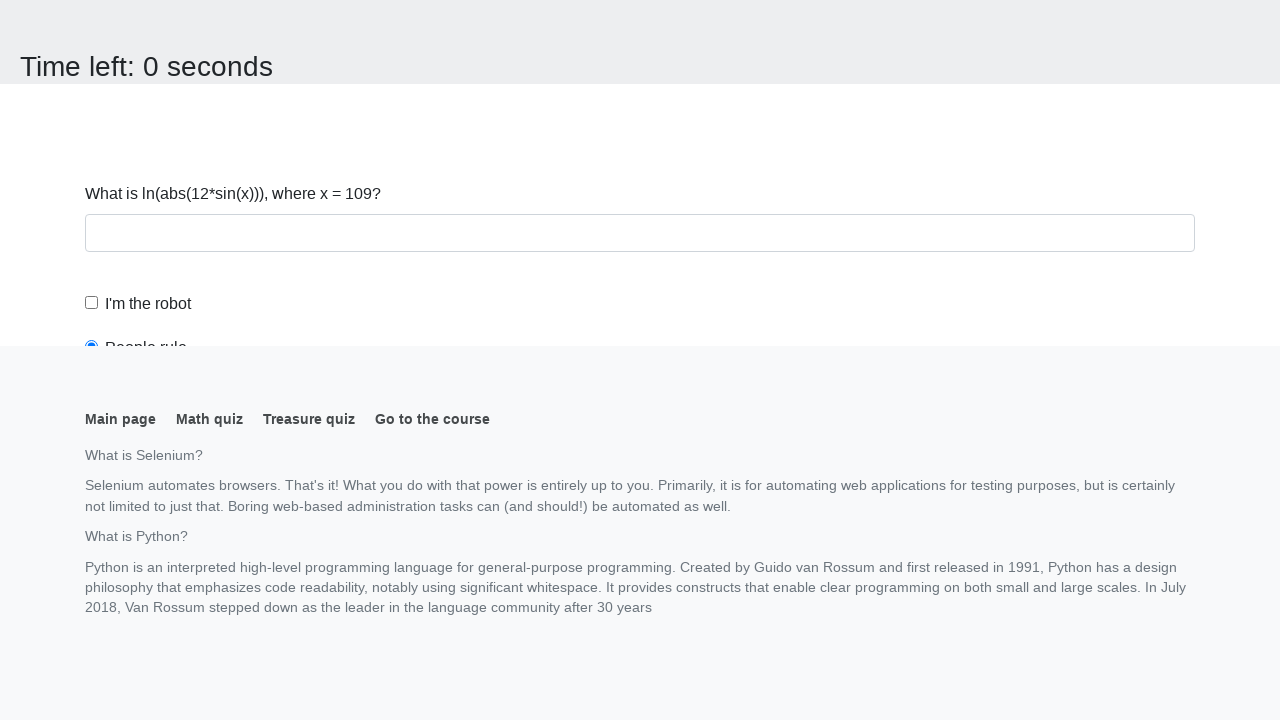